Tests AJAX data loading by clicking a button and verifying the loaded content appears with correct styling

Starting URL: http://uitestingplayground.com/

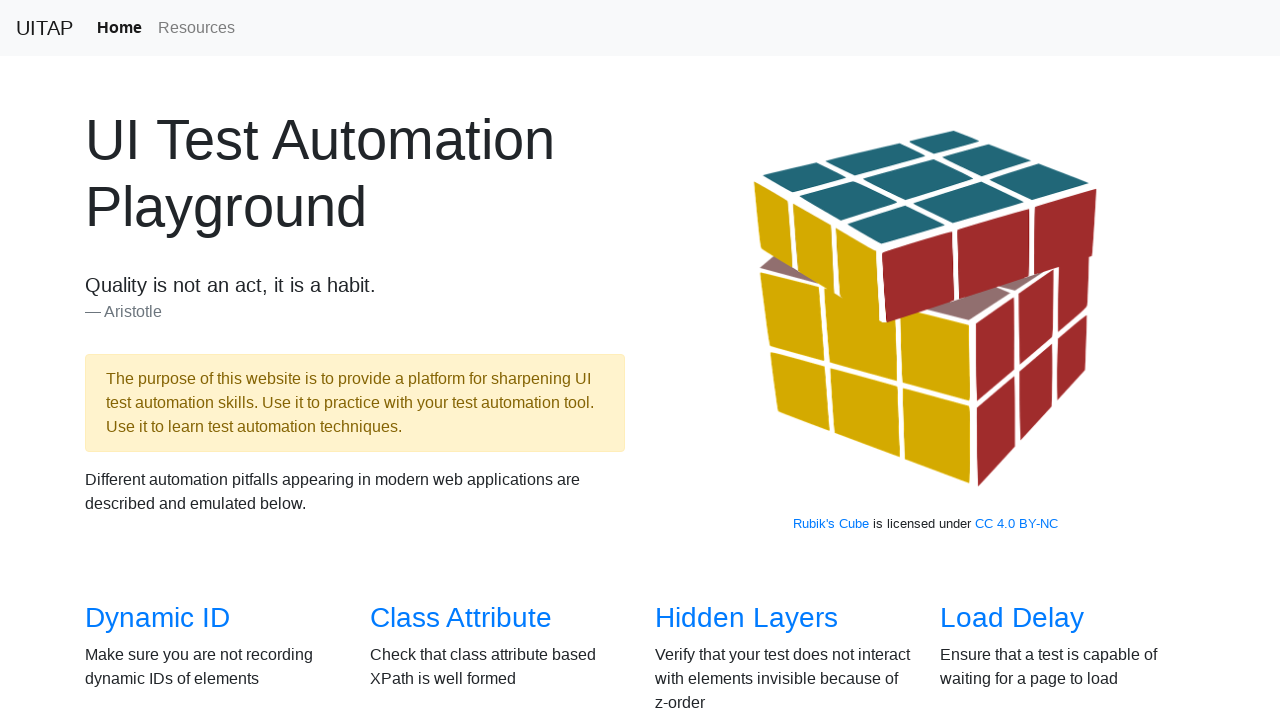

Clicked on AJAX Data link at (154, 360) on text=AJAX Data
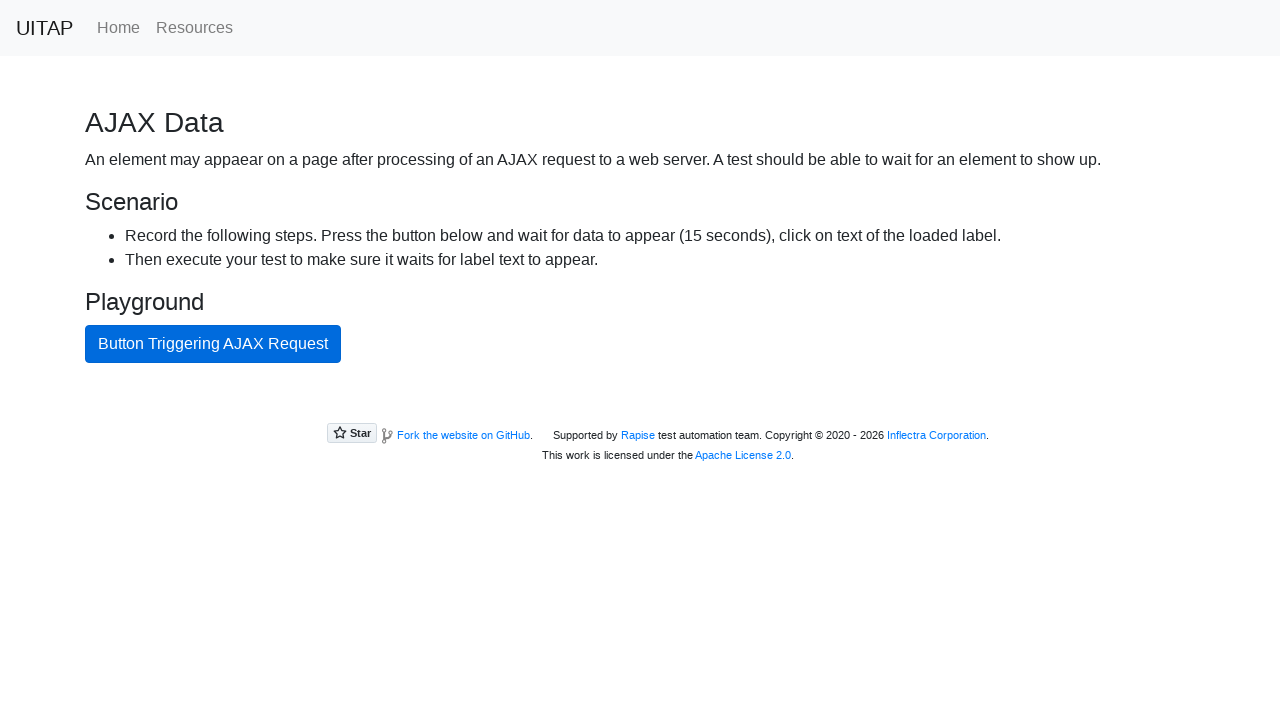

Clicked the AJAX button to trigger data loading at (213, 344) on #ajaxButton
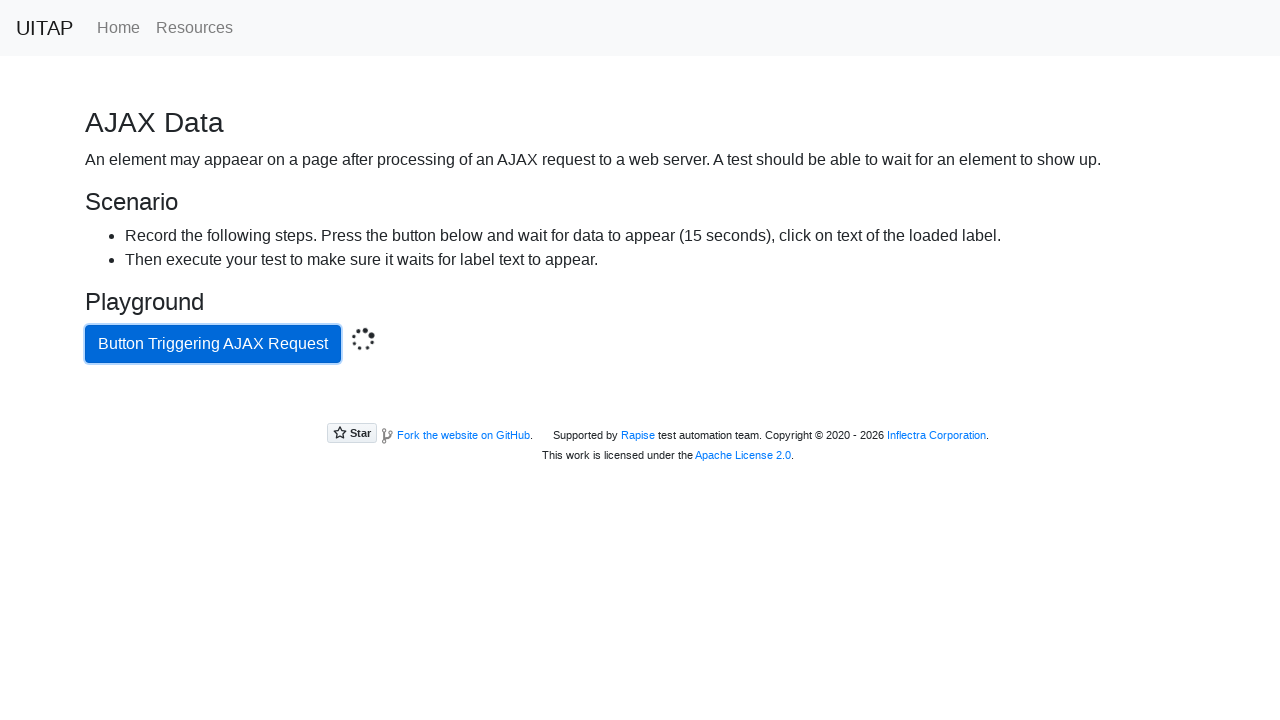

Success message element appeared with correct styling
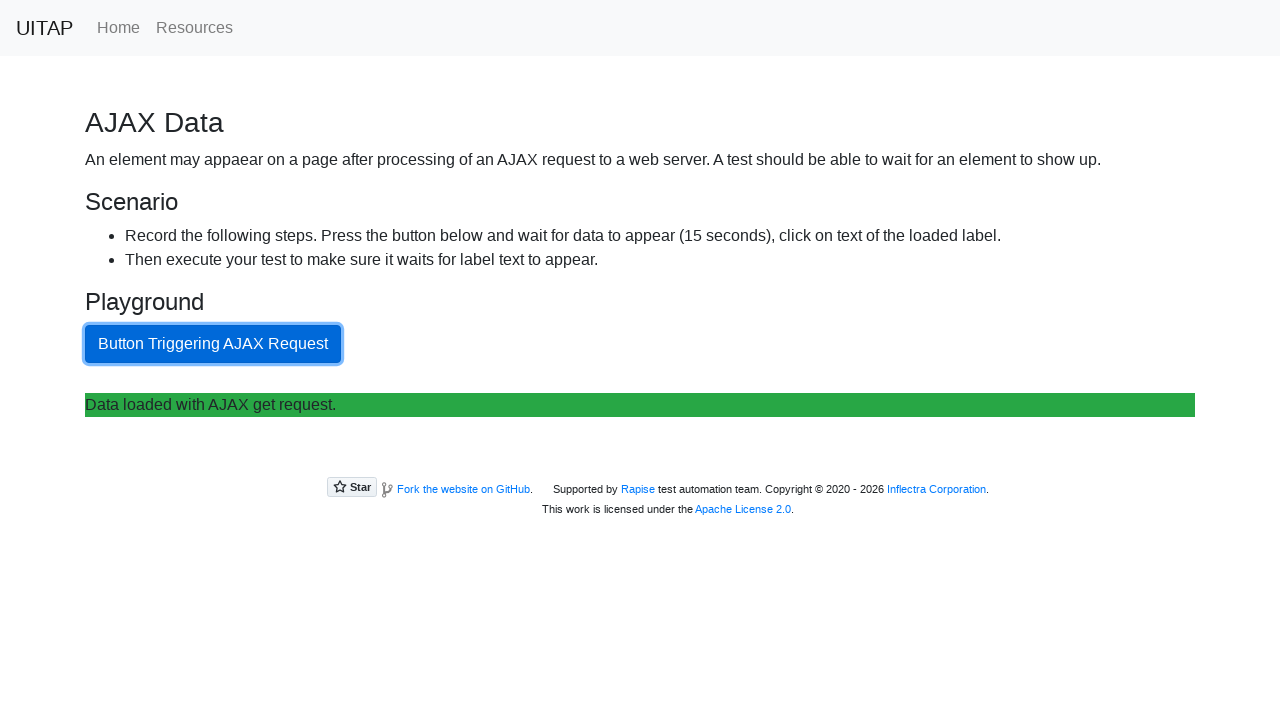

Retrieved background color of success element: rgb(40, 167, 69)
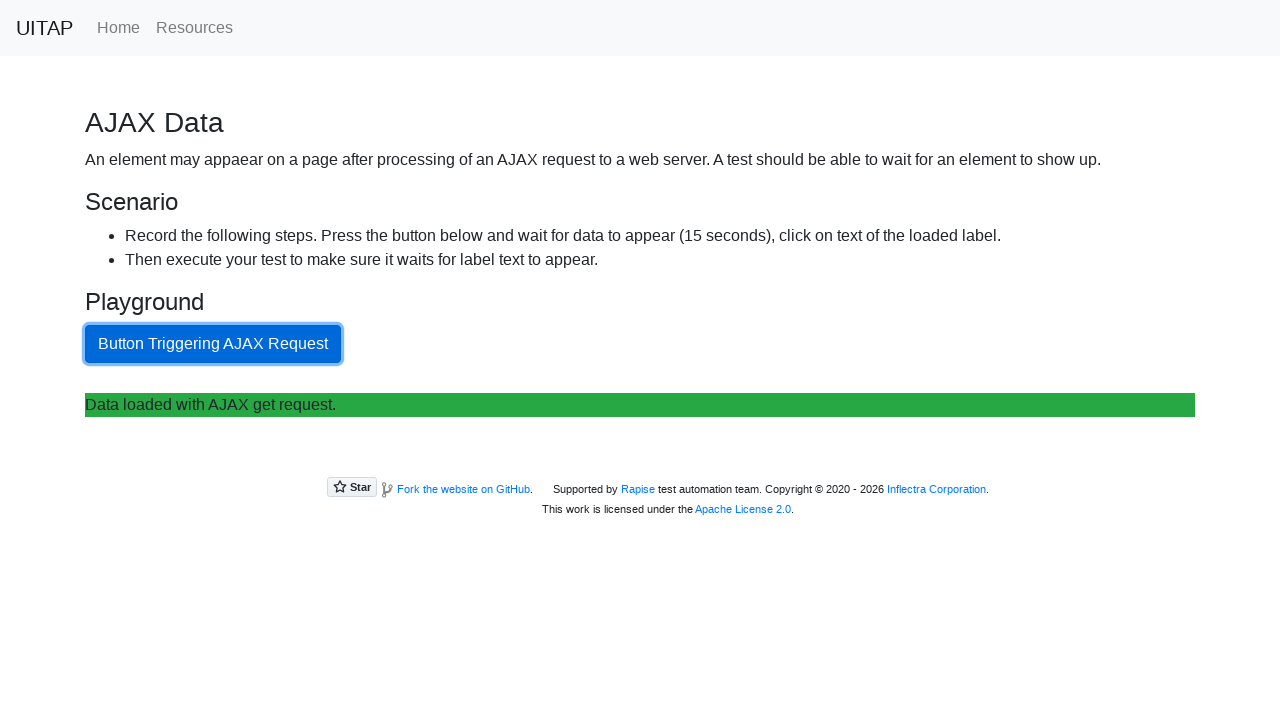

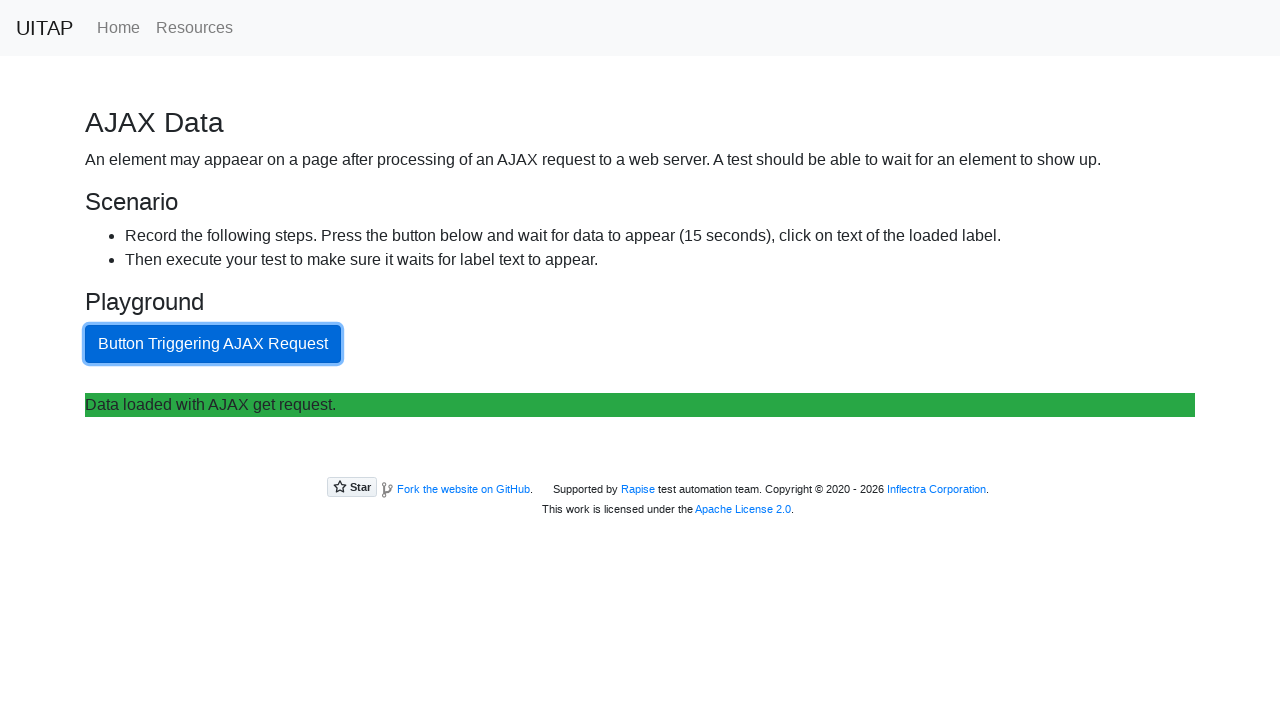